Tests JavaScript alert handling by clicking a button that triggers an alert, then accepting the alert dialog.

Starting URL: https://demoqa.com/alerts

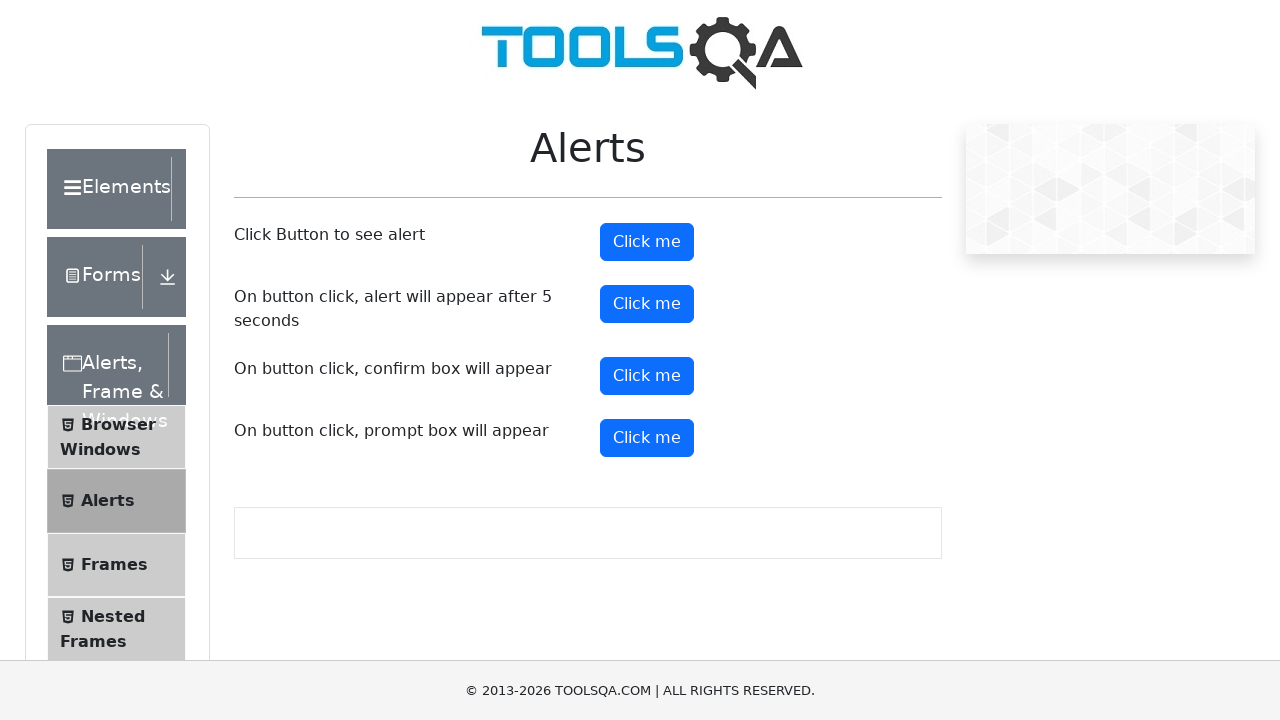

Clicked alert button to trigger JavaScript alert at (647, 242) on #alertButton
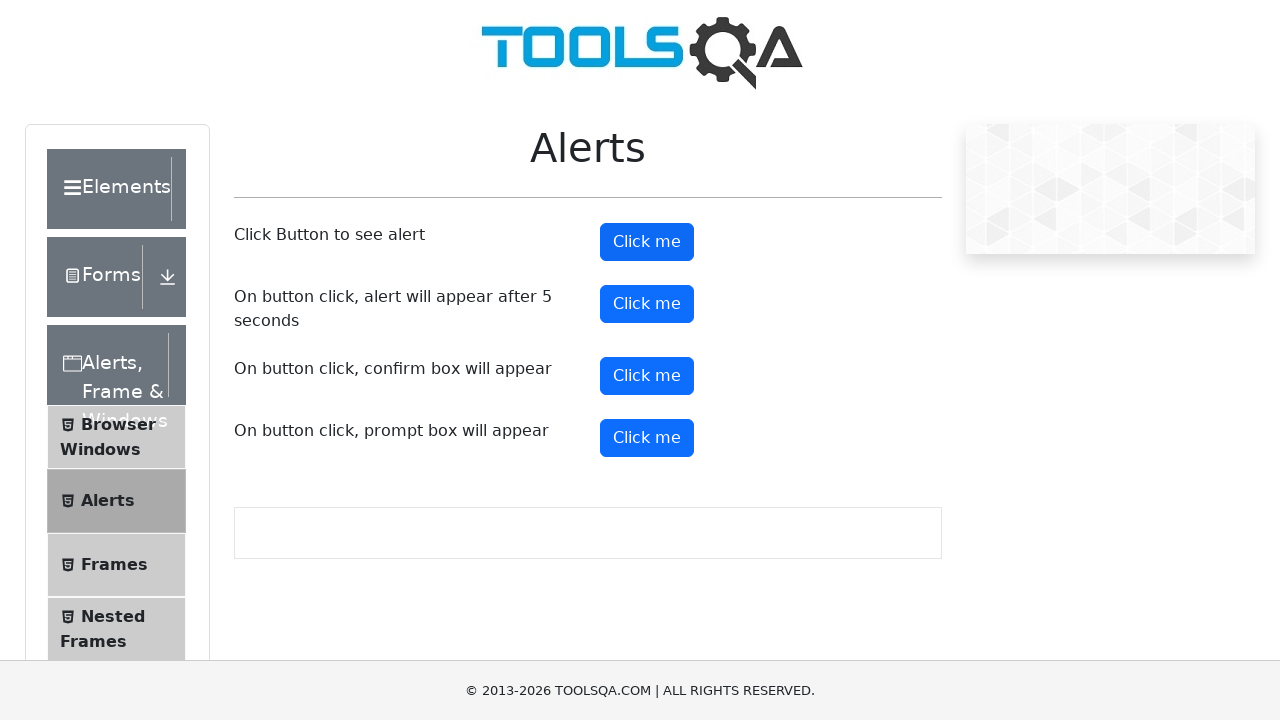

Set up dialog handler to accept alerts
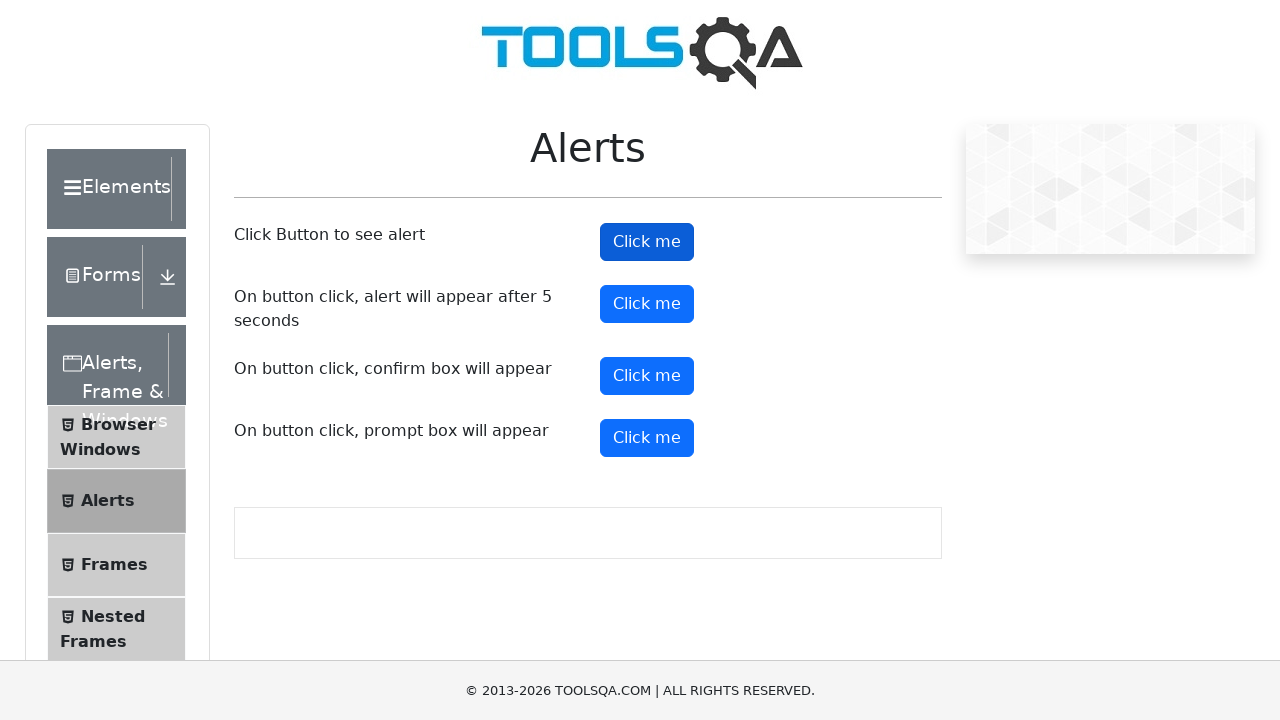

Set up dialog handler function to accept alerts
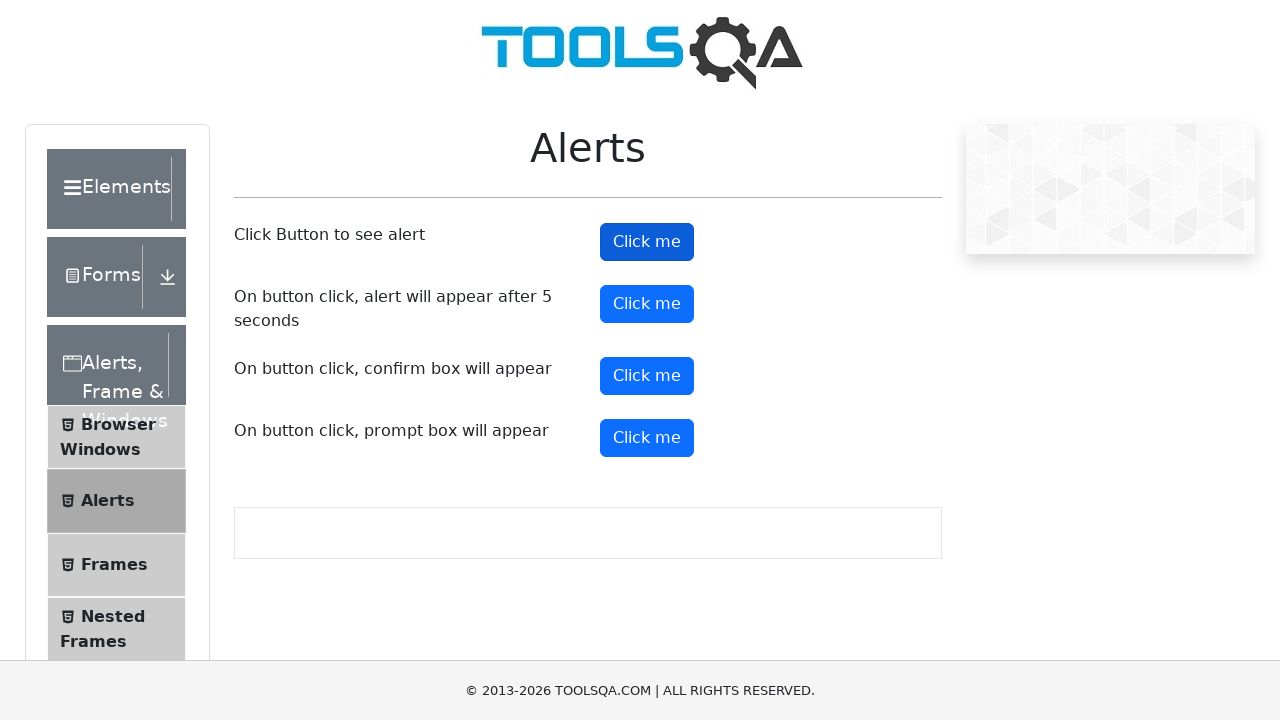

Clicked alert button to trigger JavaScript alert at (647, 242) on #alertButton
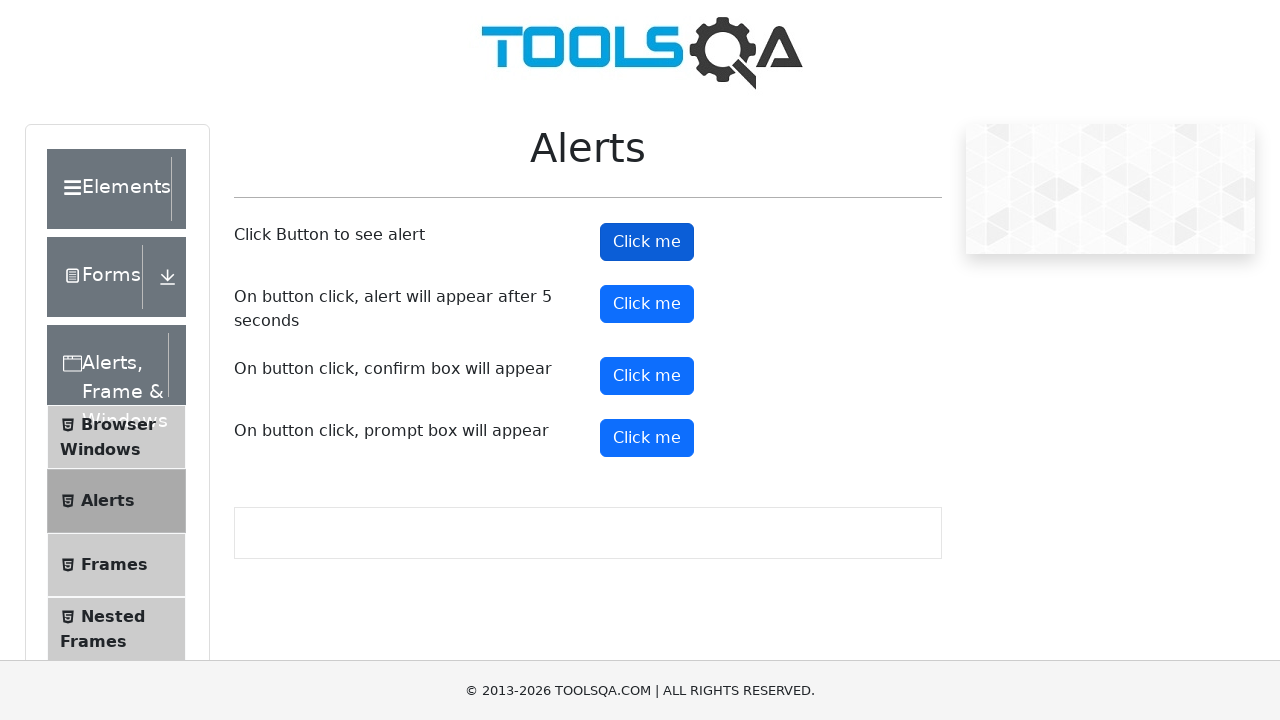

Waited for alert to be processed
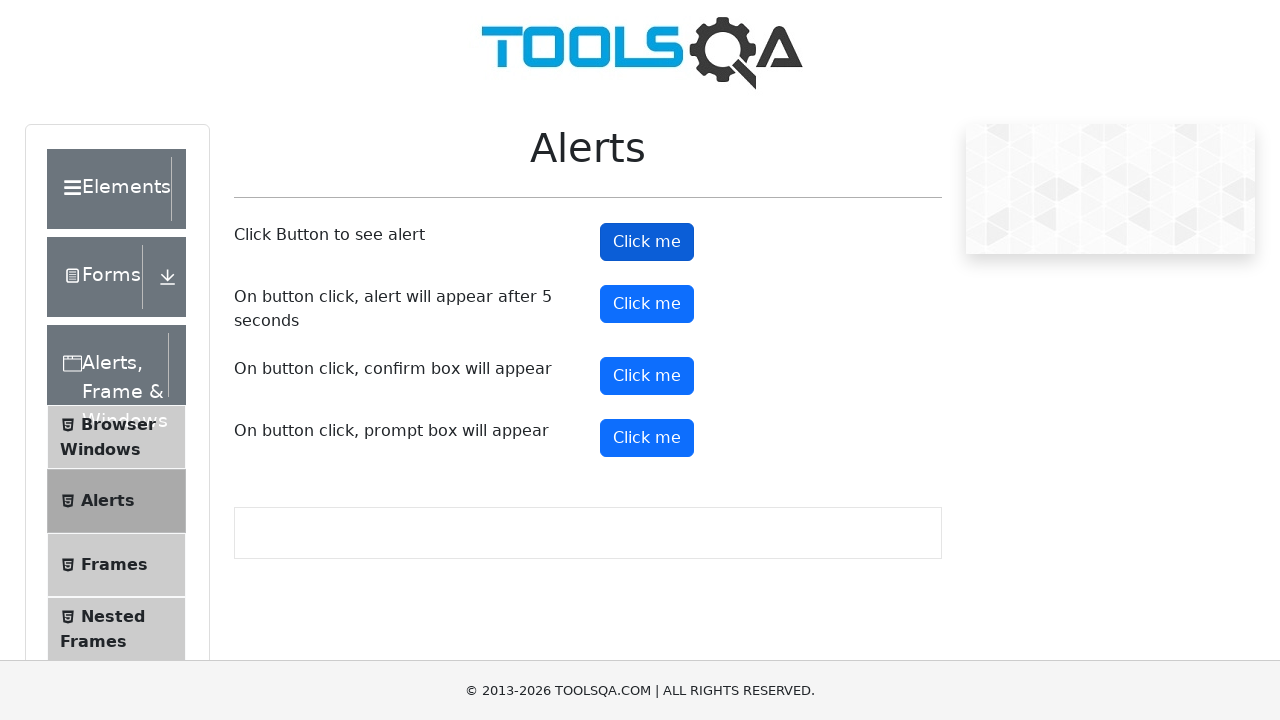

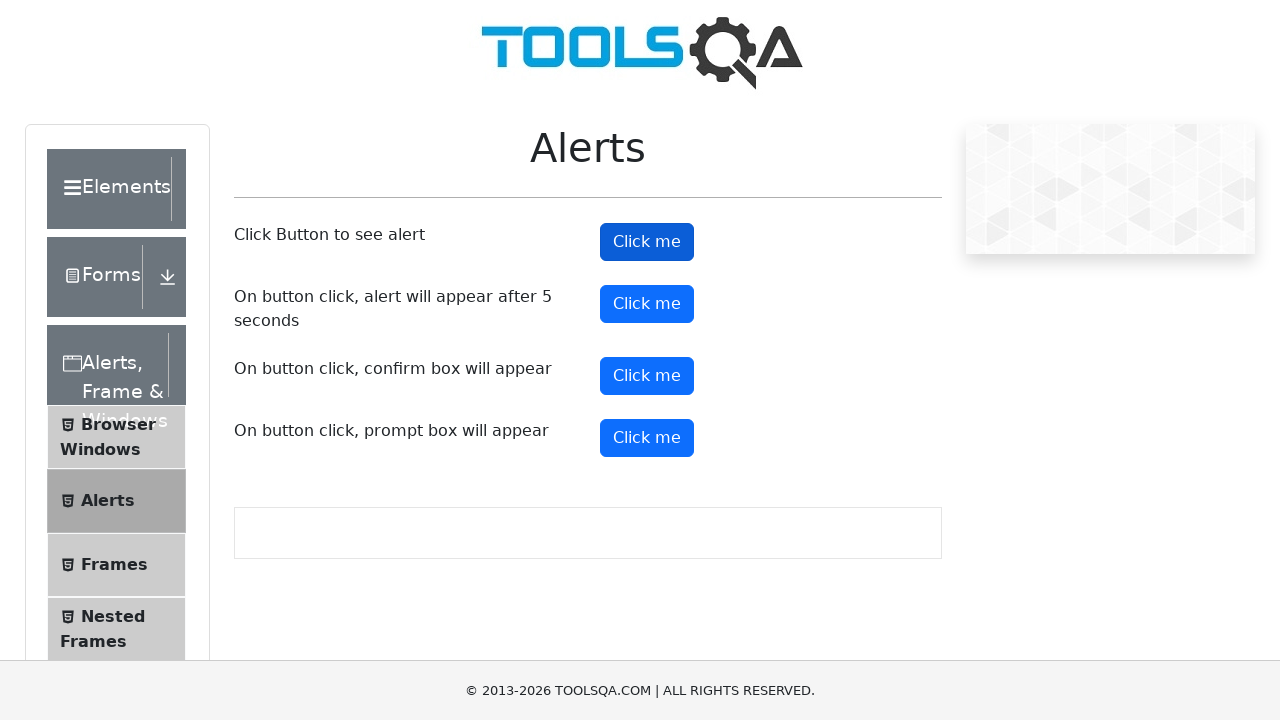